Tests 7-character validation form with input shorter than 7 characters and verifying validation fails

Starting URL: https://testpages.eviltester.com/styled/apps/7charval/simple7charvalidation.html

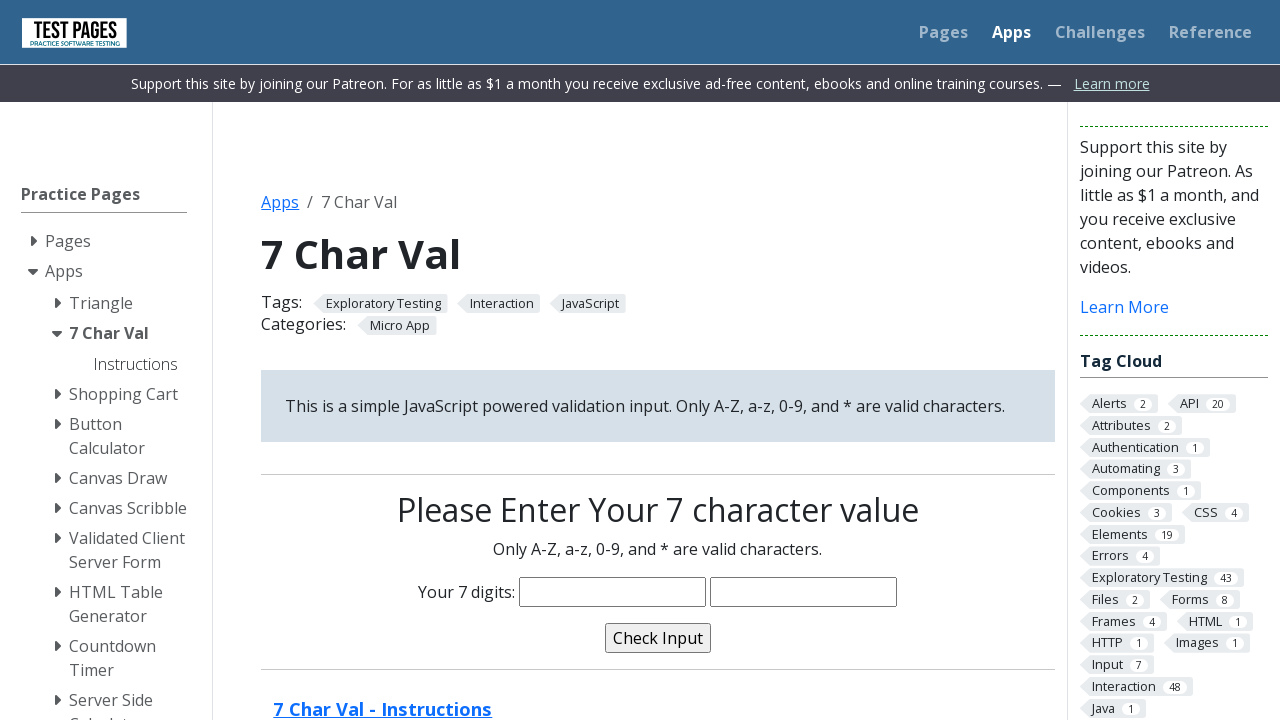

Filled characters input field with 'abc34' (5 characters, shorter than required 7) on input[name='characters']
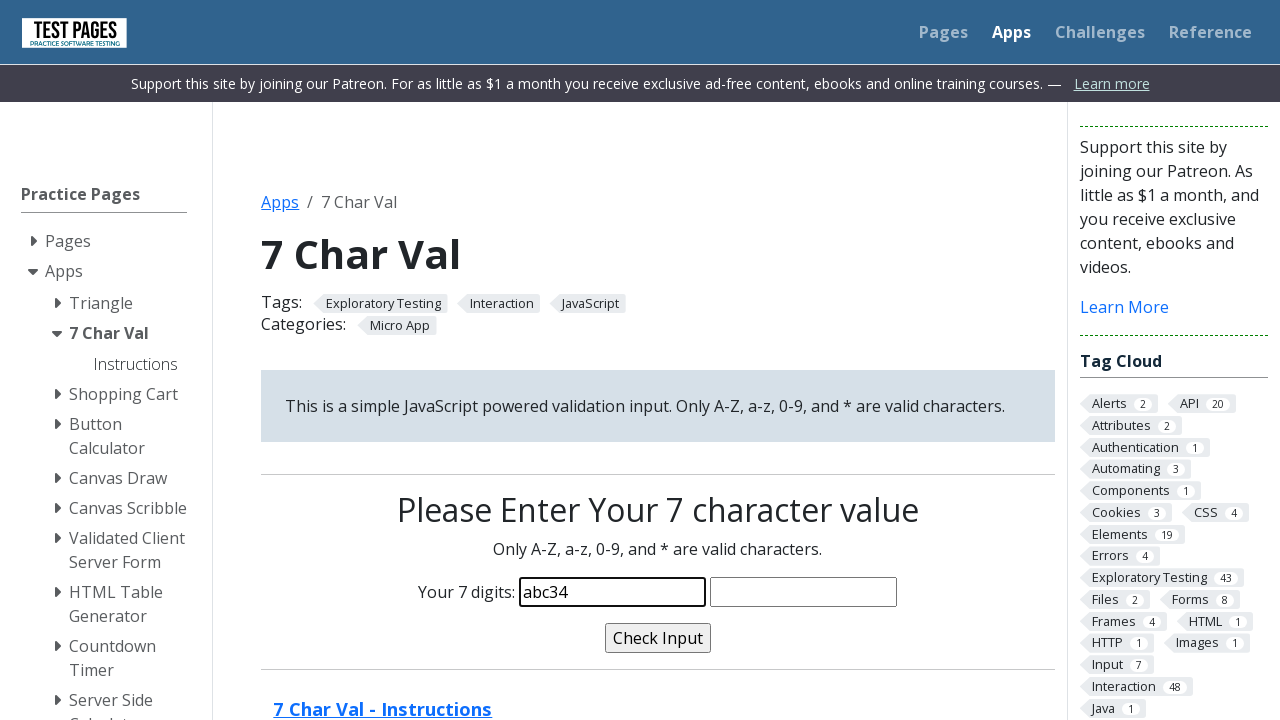

Clicked validate button to check input at (658, 638) on input[name='validate']
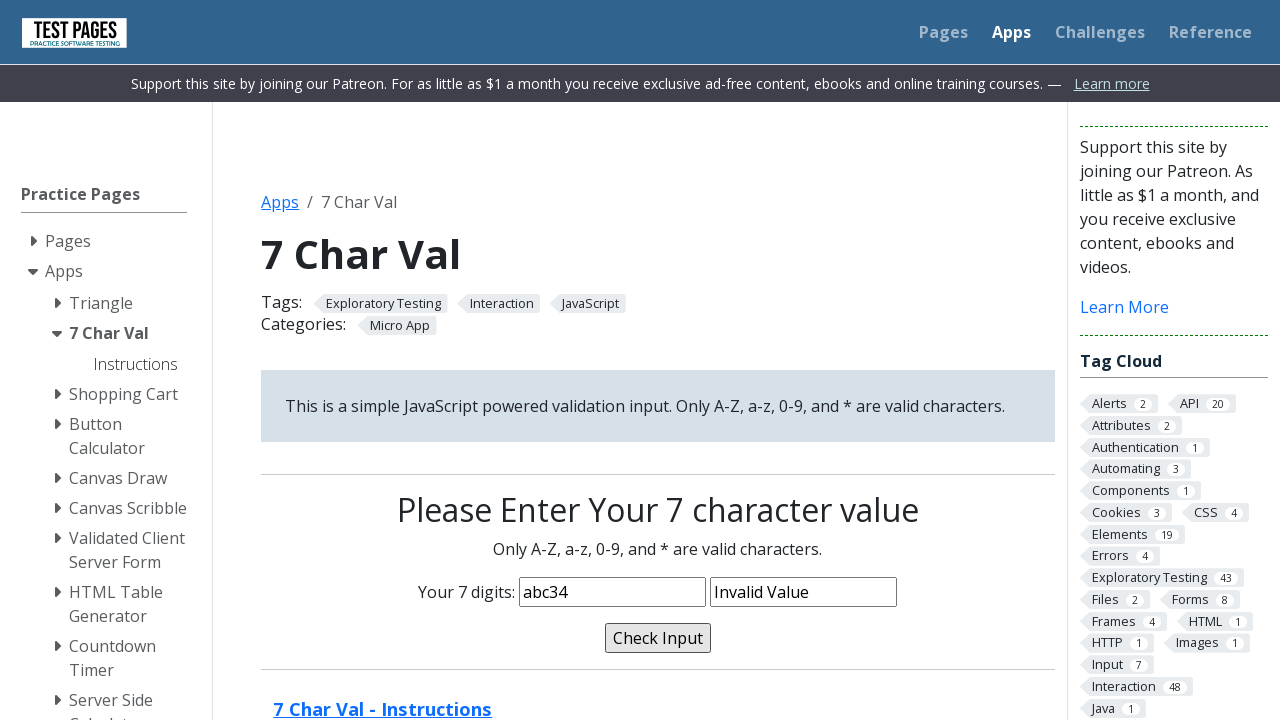

Validated that validation message displays 'Invalid Value' confirming input rejection
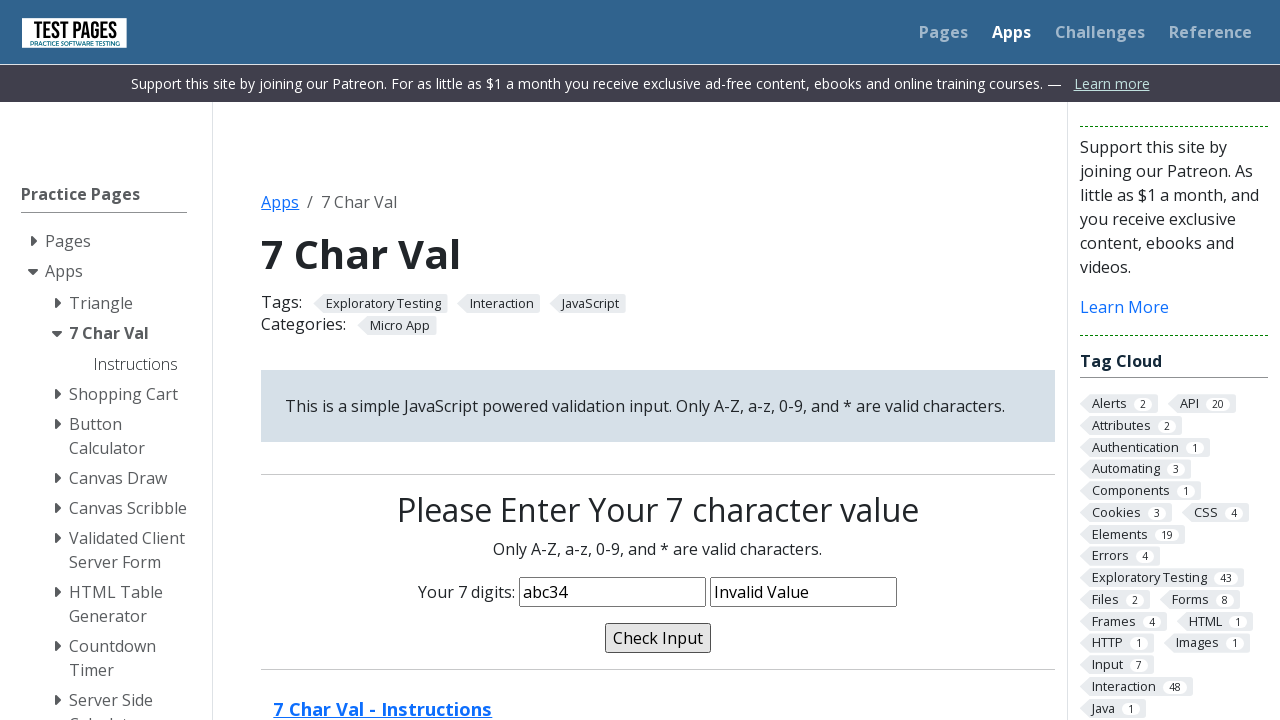

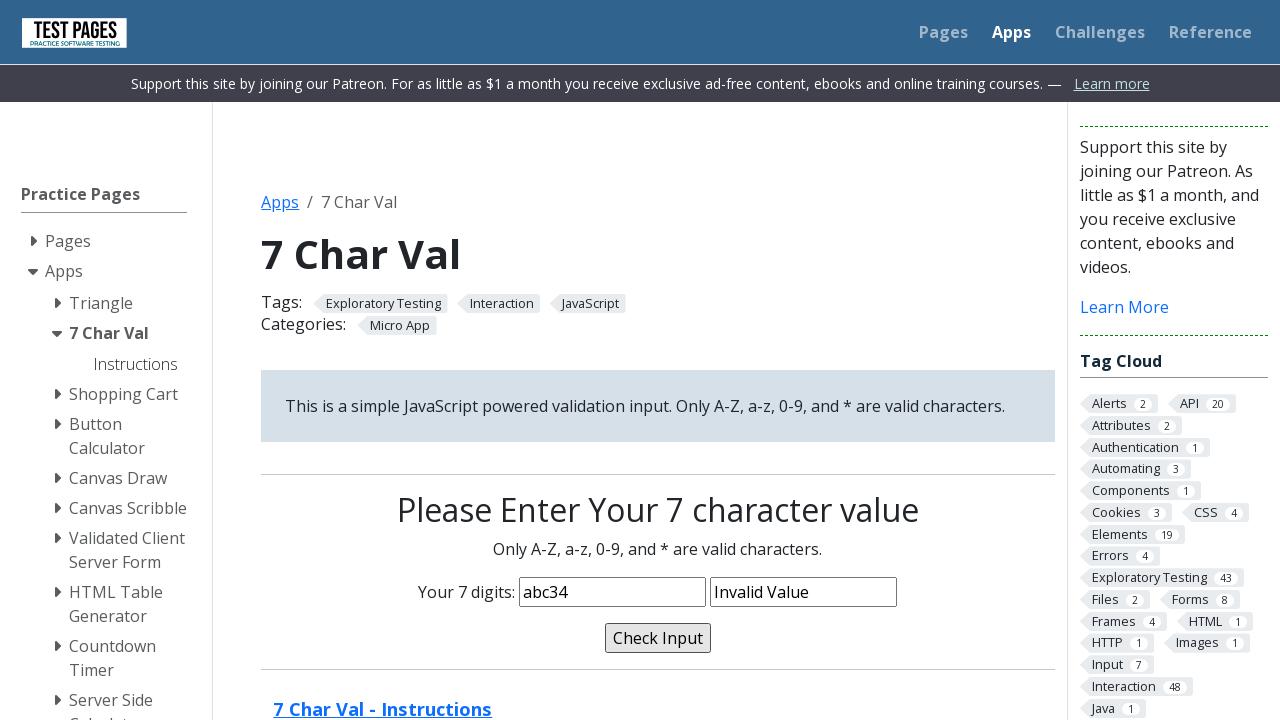